Tests waitForEnabled functionality by clicking a button and waiting for an input to become enabled, then typing into it

Starting URL: https://the-internet.herokuapp.com/dynamic_controls

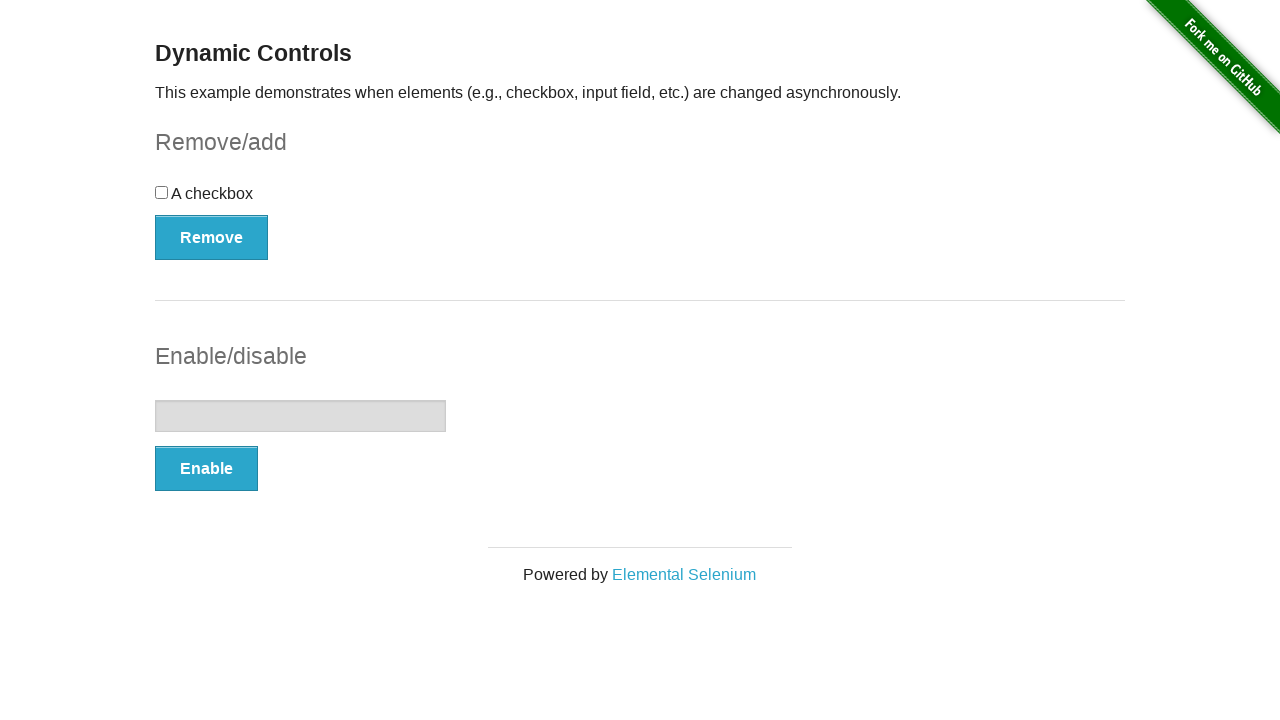

Clicked the enable button at (206, 469) on #input-example button
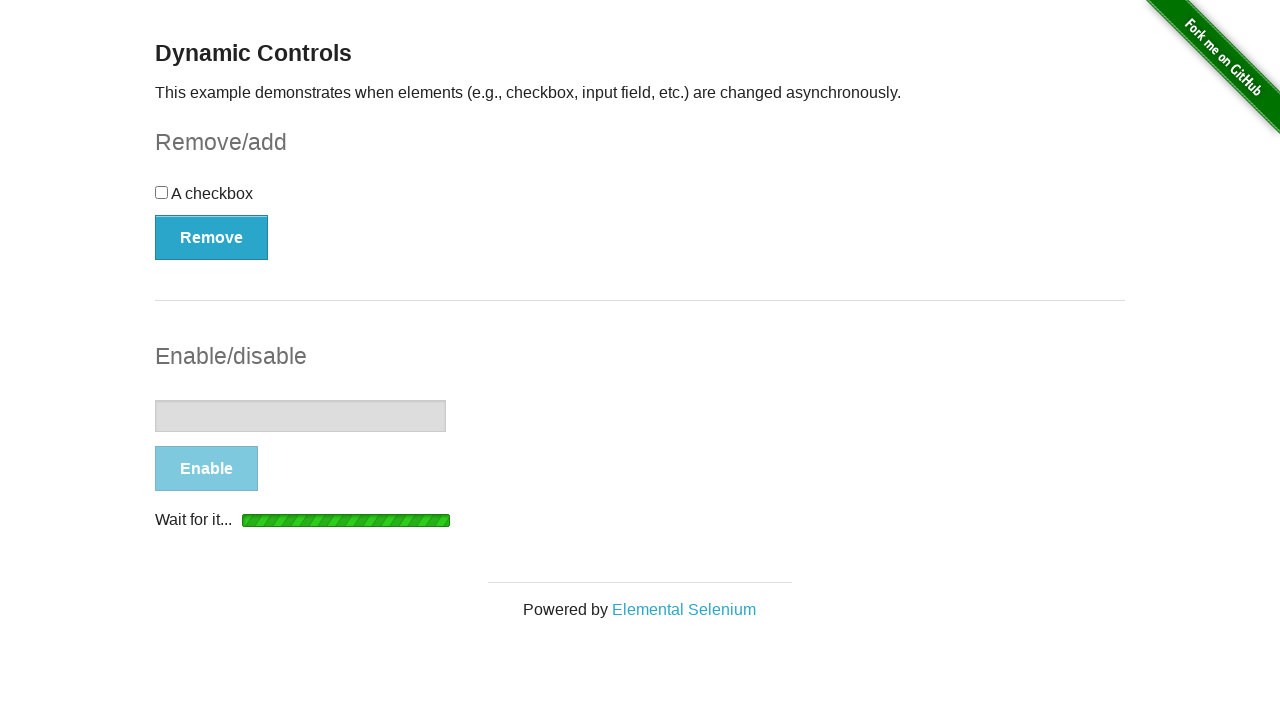

Waited for input to become enabled
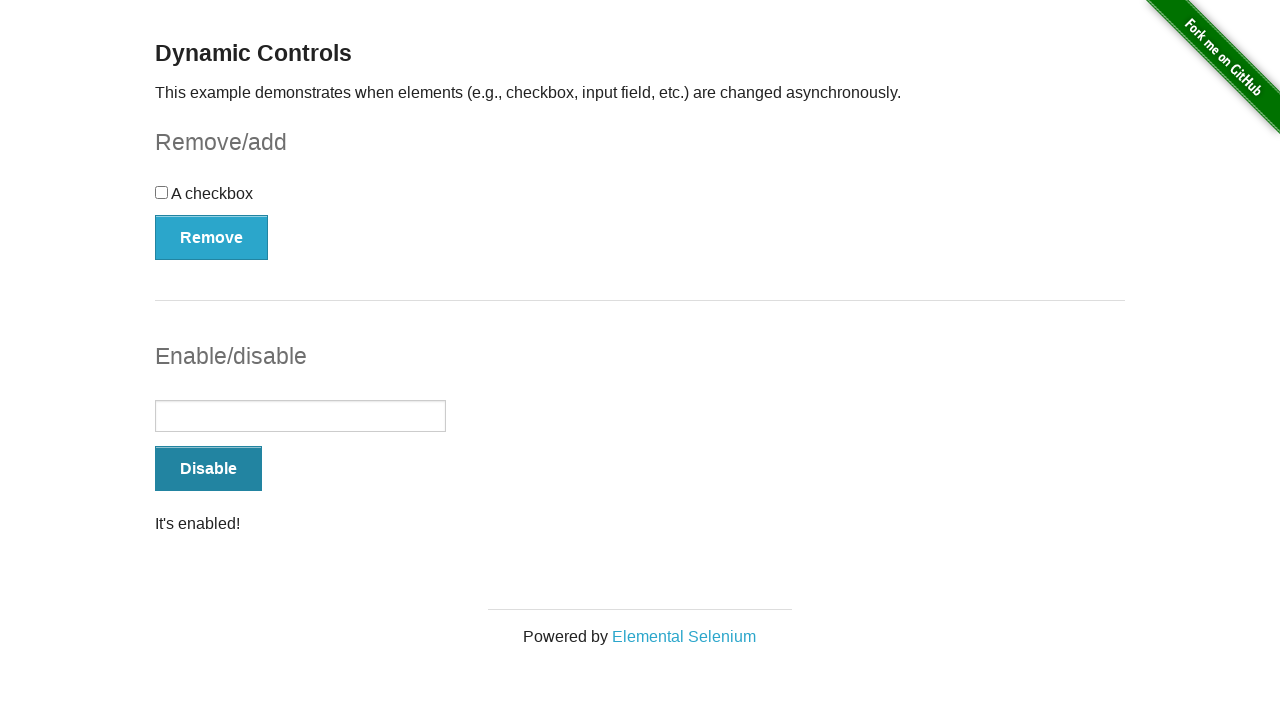

Typed 'test' into the enabled input field on #input-example input
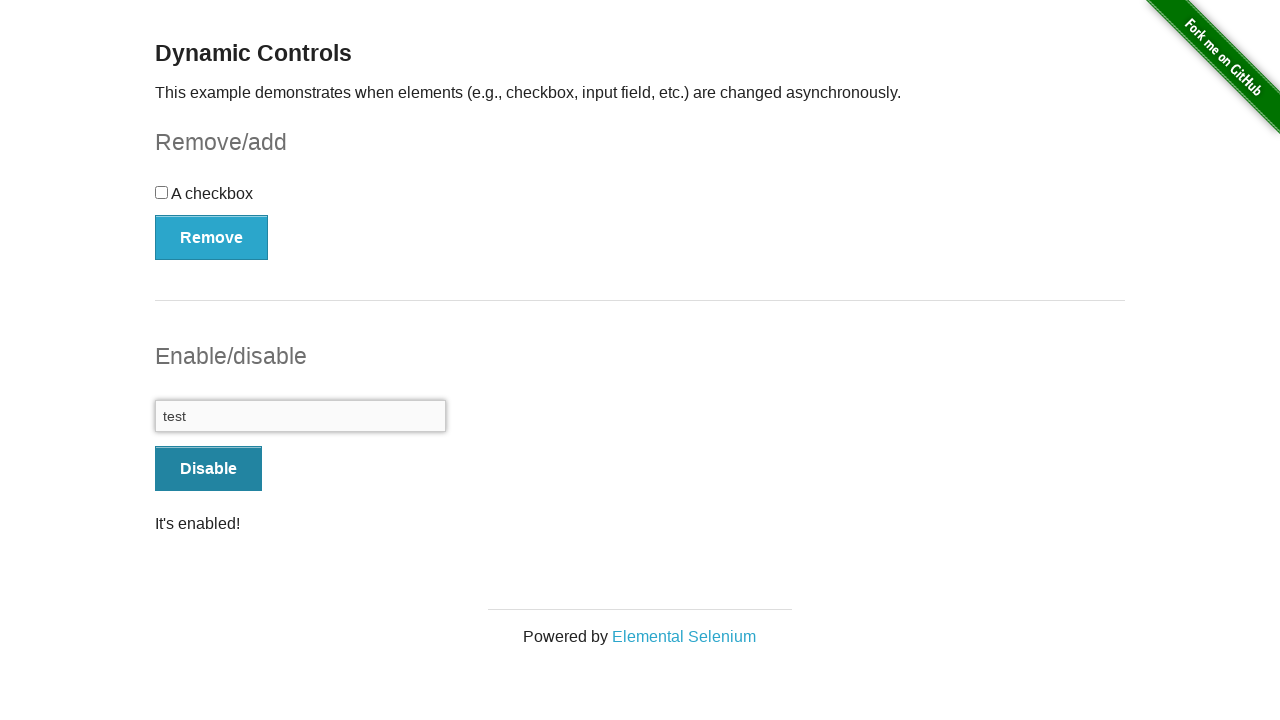

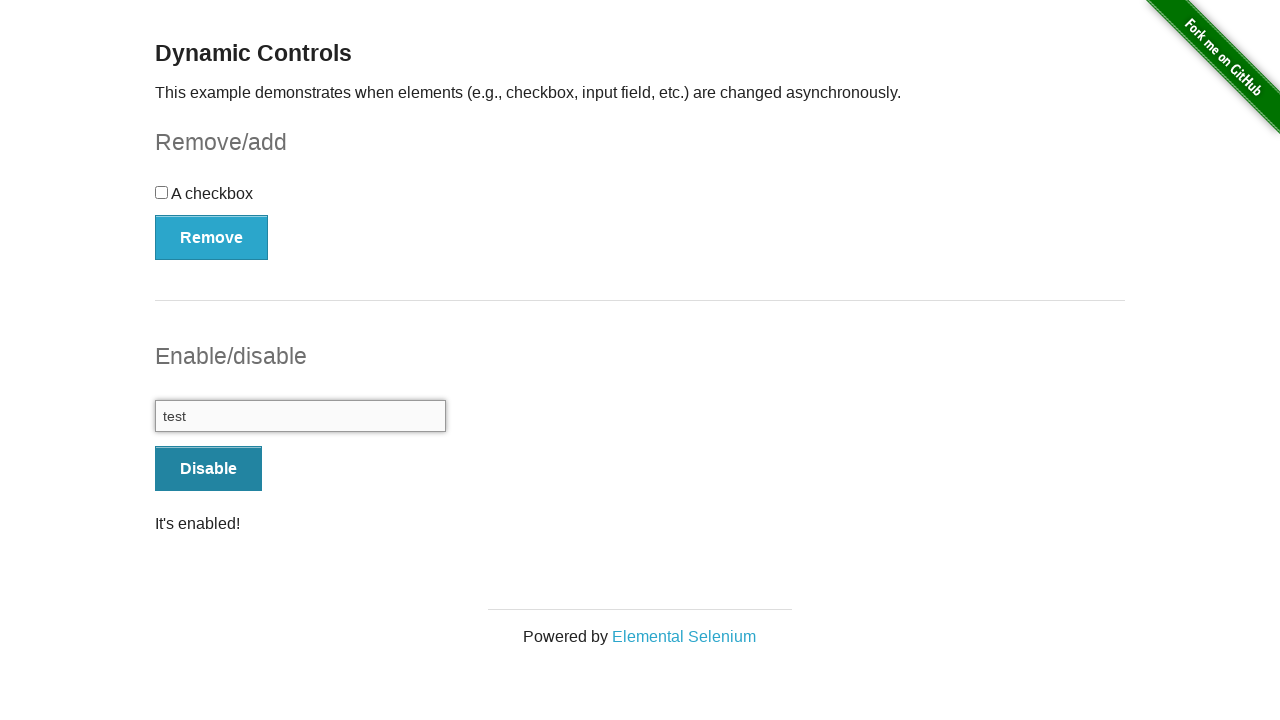